Navigates to the Walmart homepage to verify the page loads successfully

Starting URL: https://www.walmart.com/

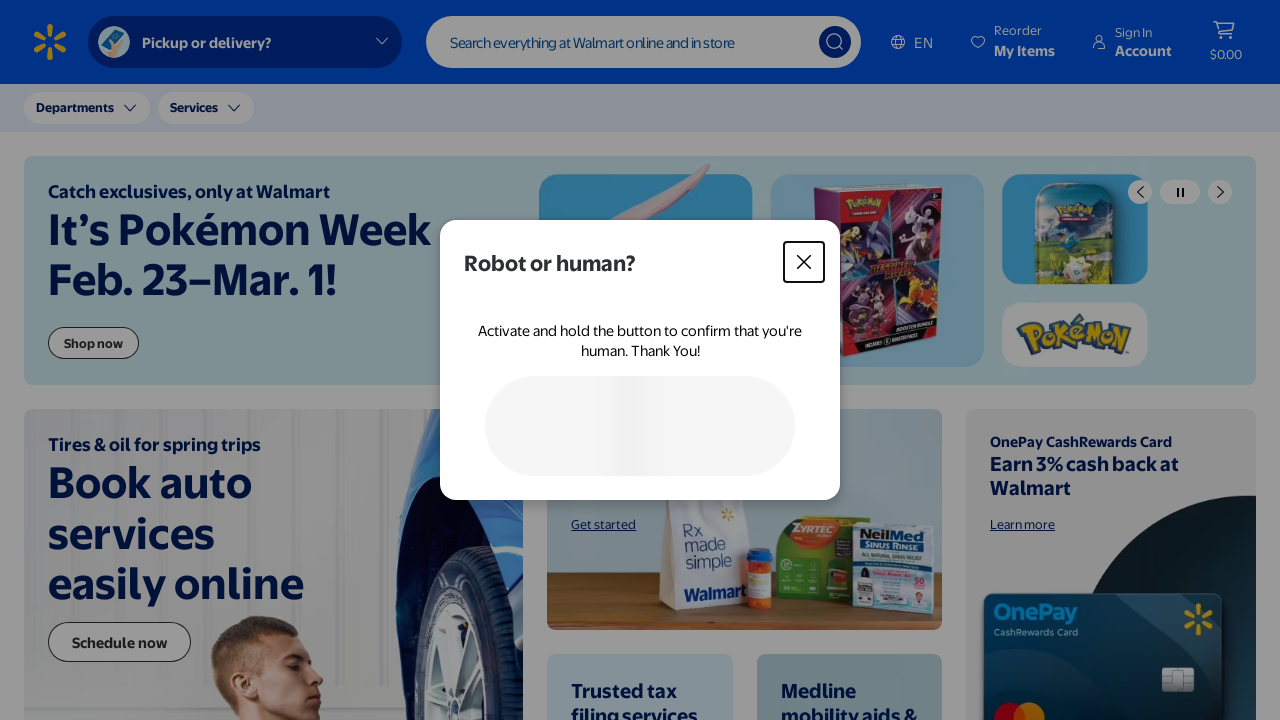

Waited for DOM content to load on Walmart homepage
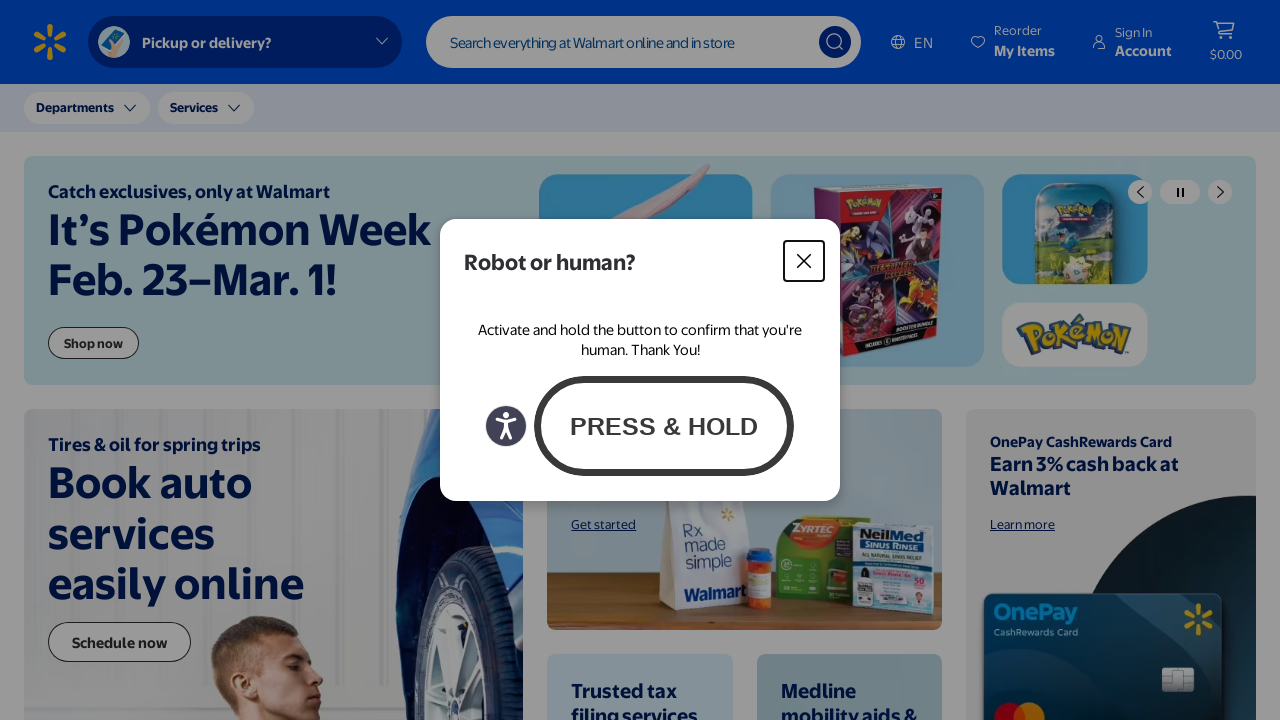

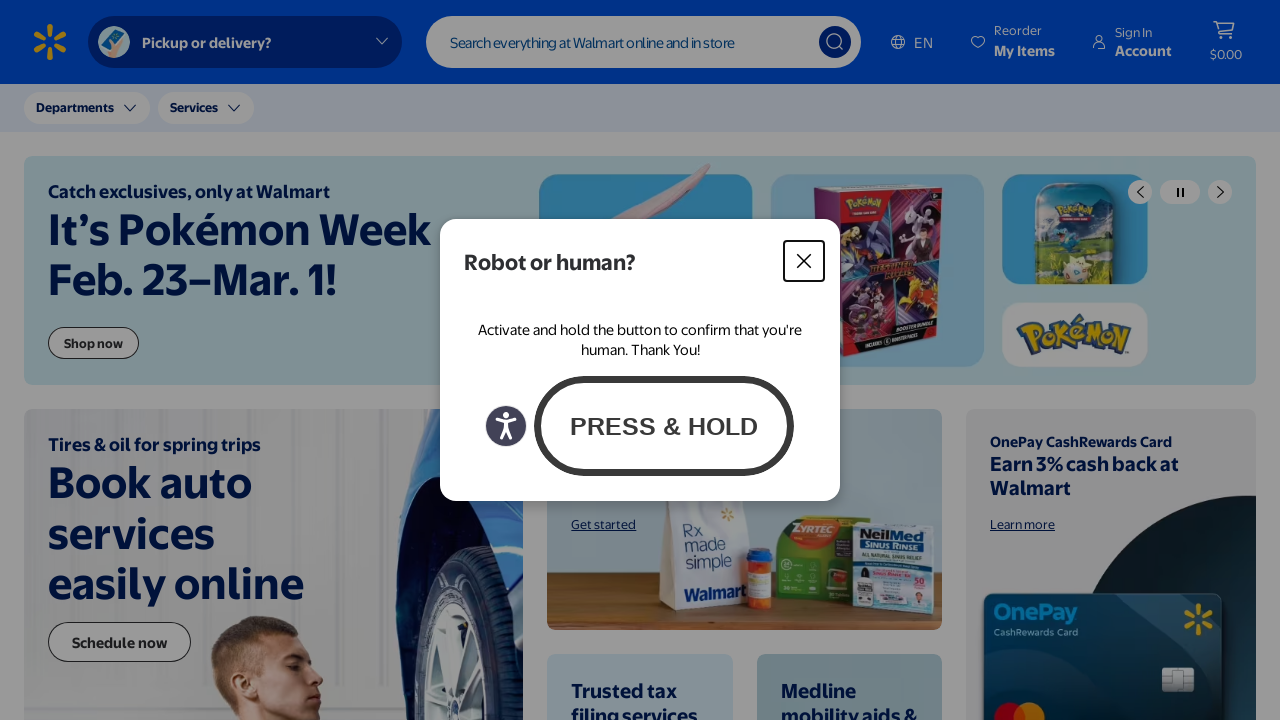